Navigates to the Inter-American Development Bank procurement page and verifies that the consultancy table loads with data rows

Starting URL: https://beo-procurement.iadb.org/home

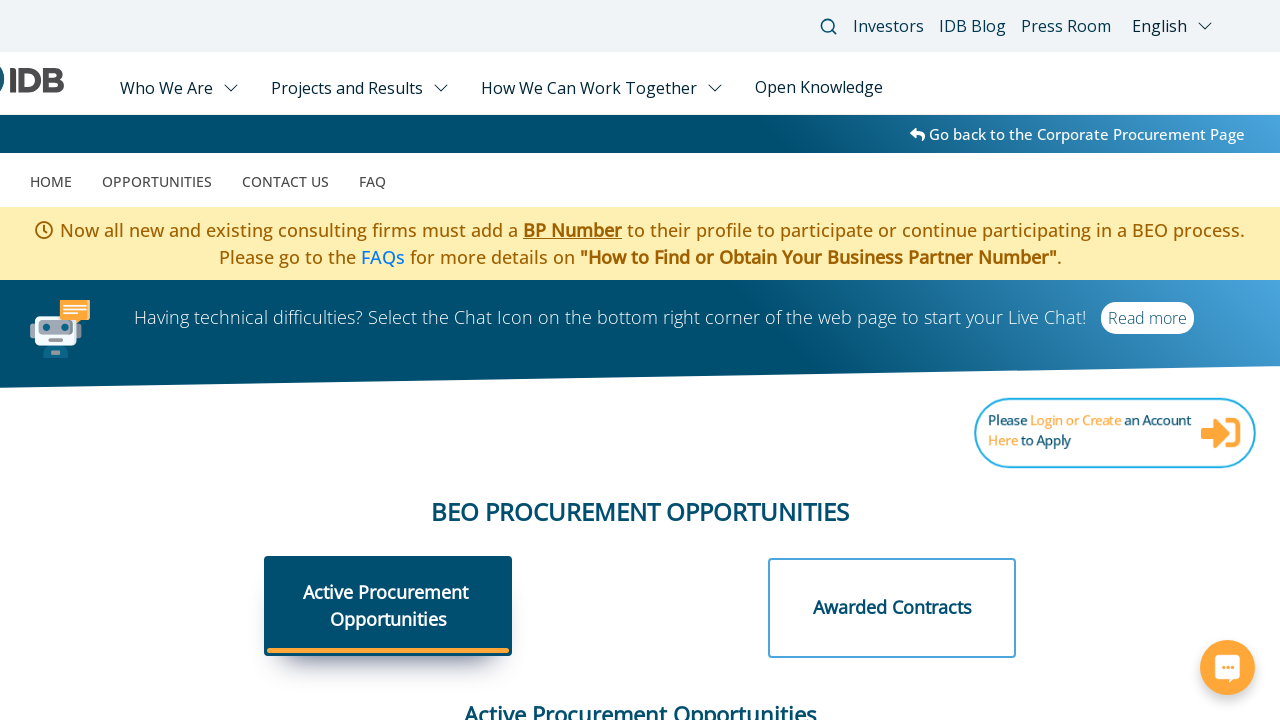

Waited for consultancy table to load
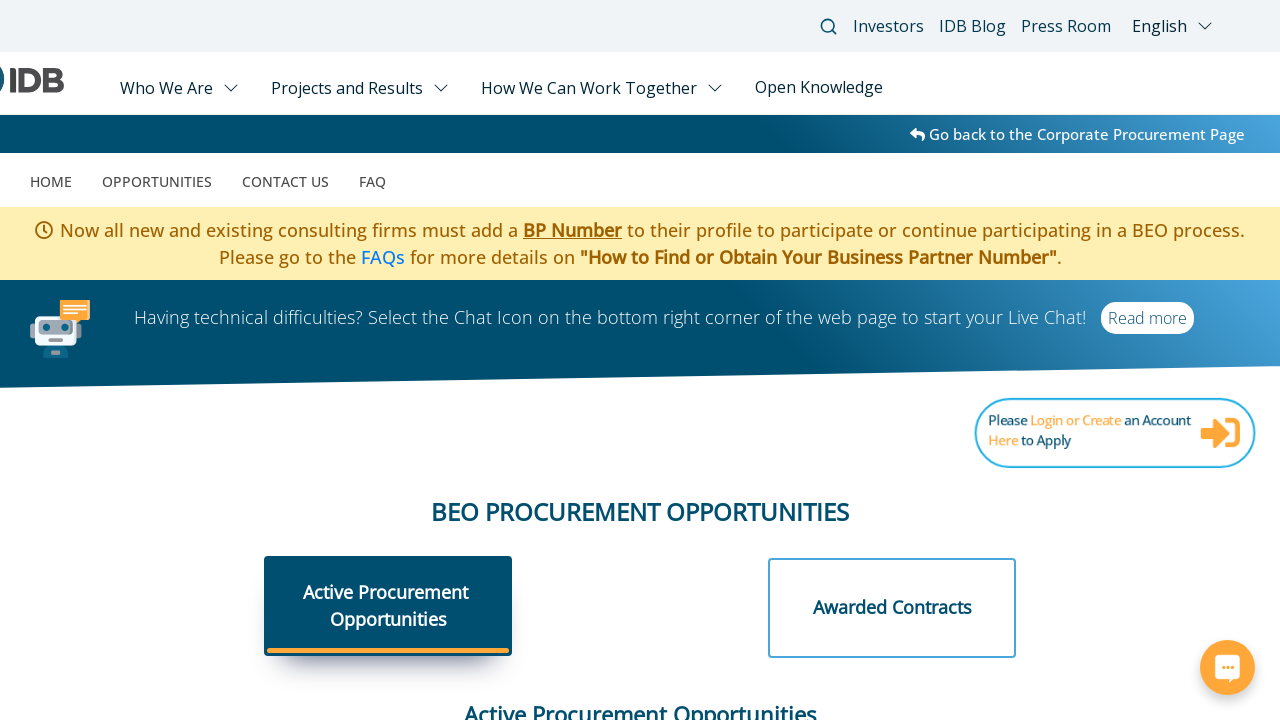

Located consultancy table body element
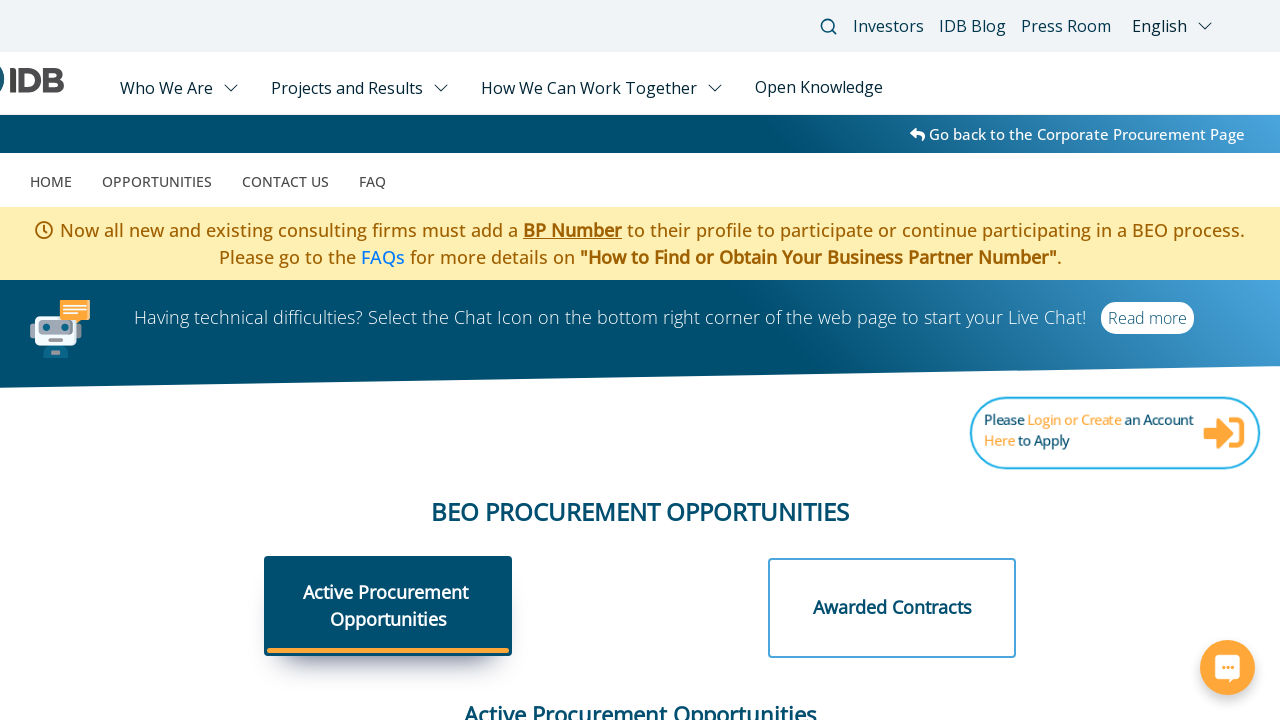

Located all table rows
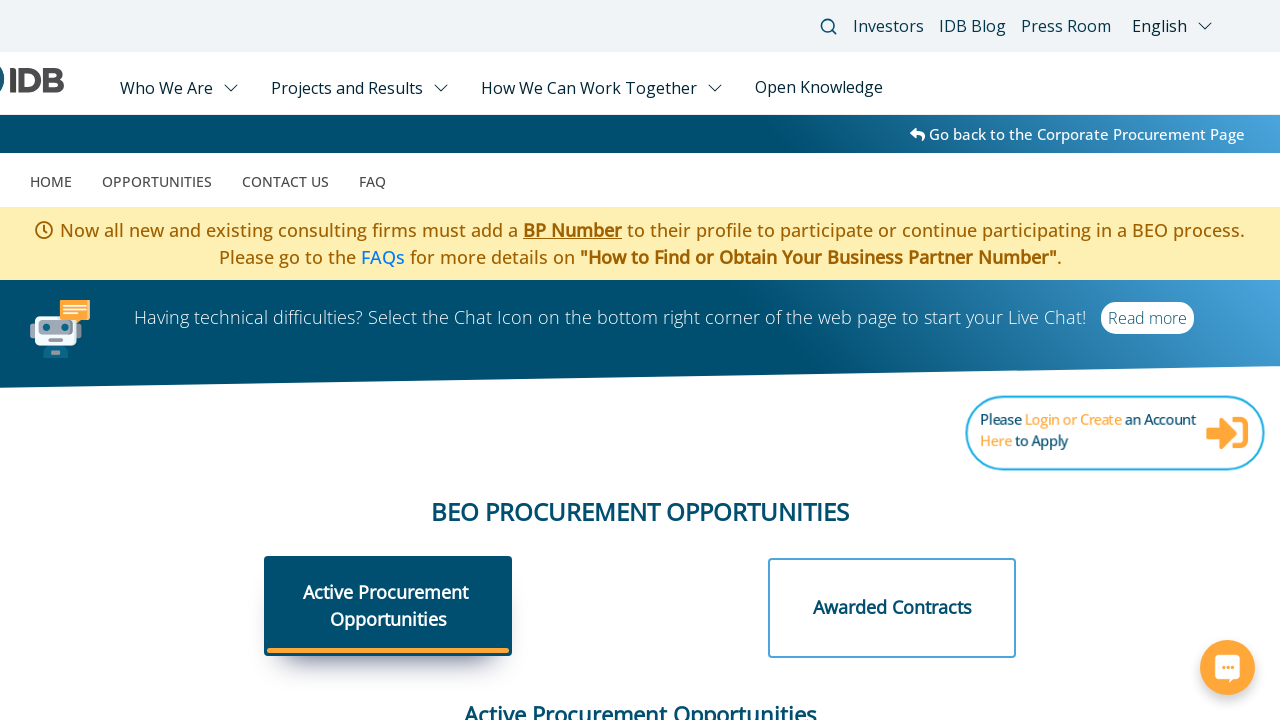

Verified at least one data row is visible in the consultancy table
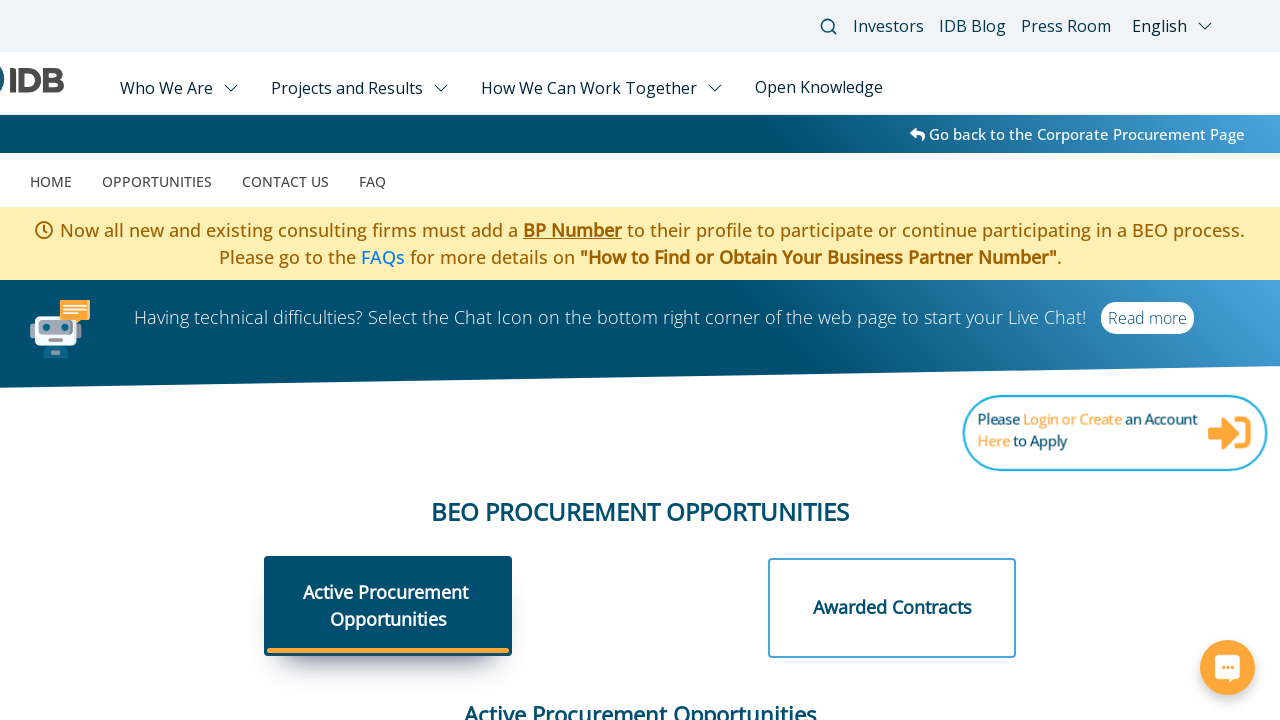

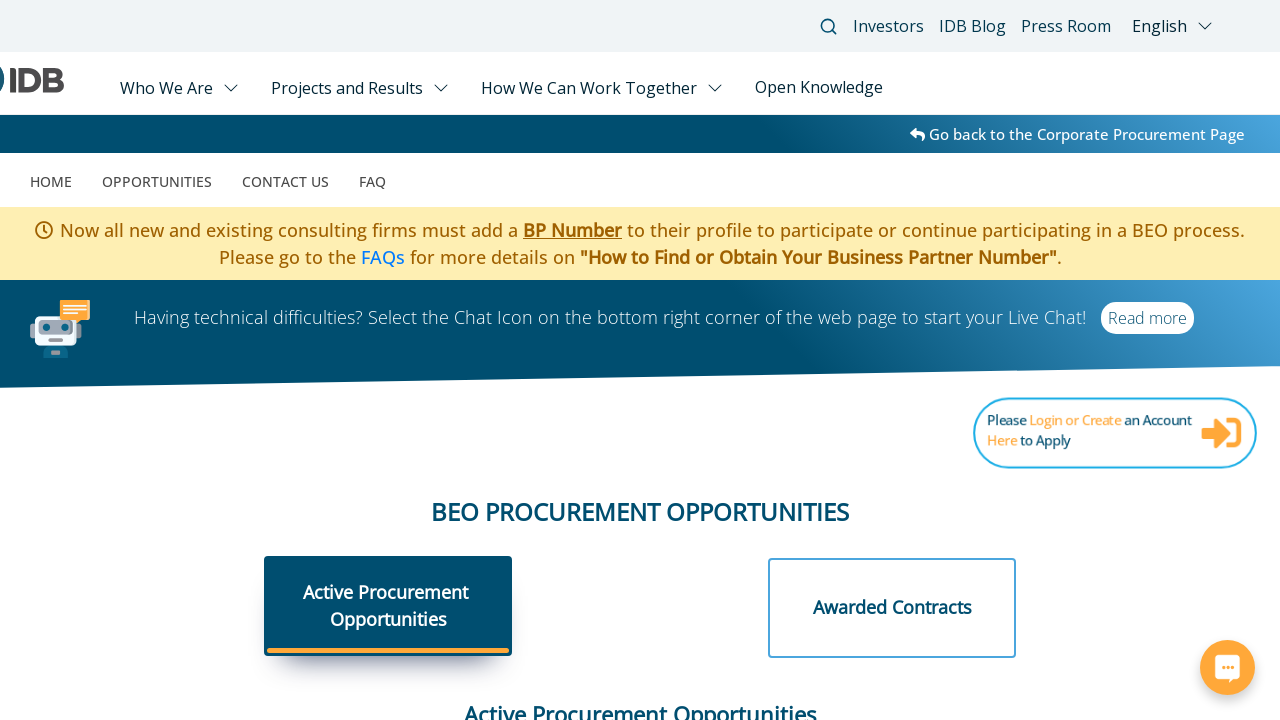